Tests file download functionality by clicking on IE driver download link

Starting URL: https://www.selenium.dev/downloads/

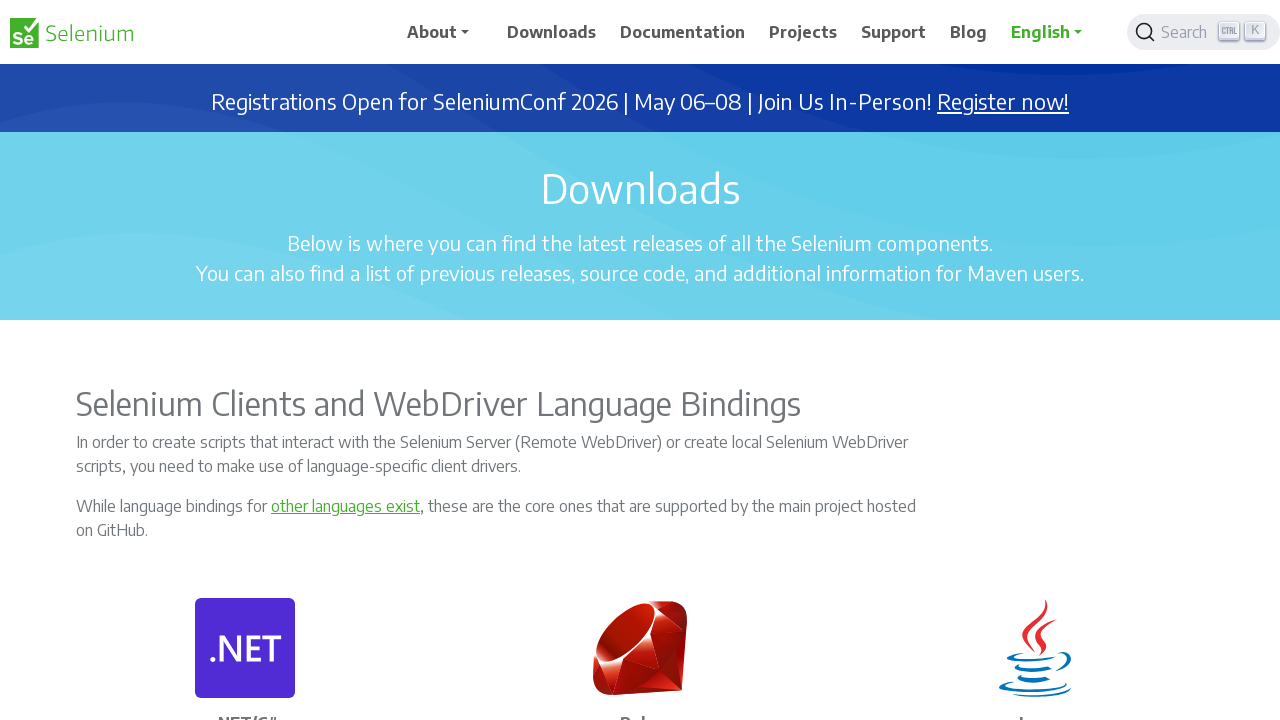

Navigated to Selenium downloads page
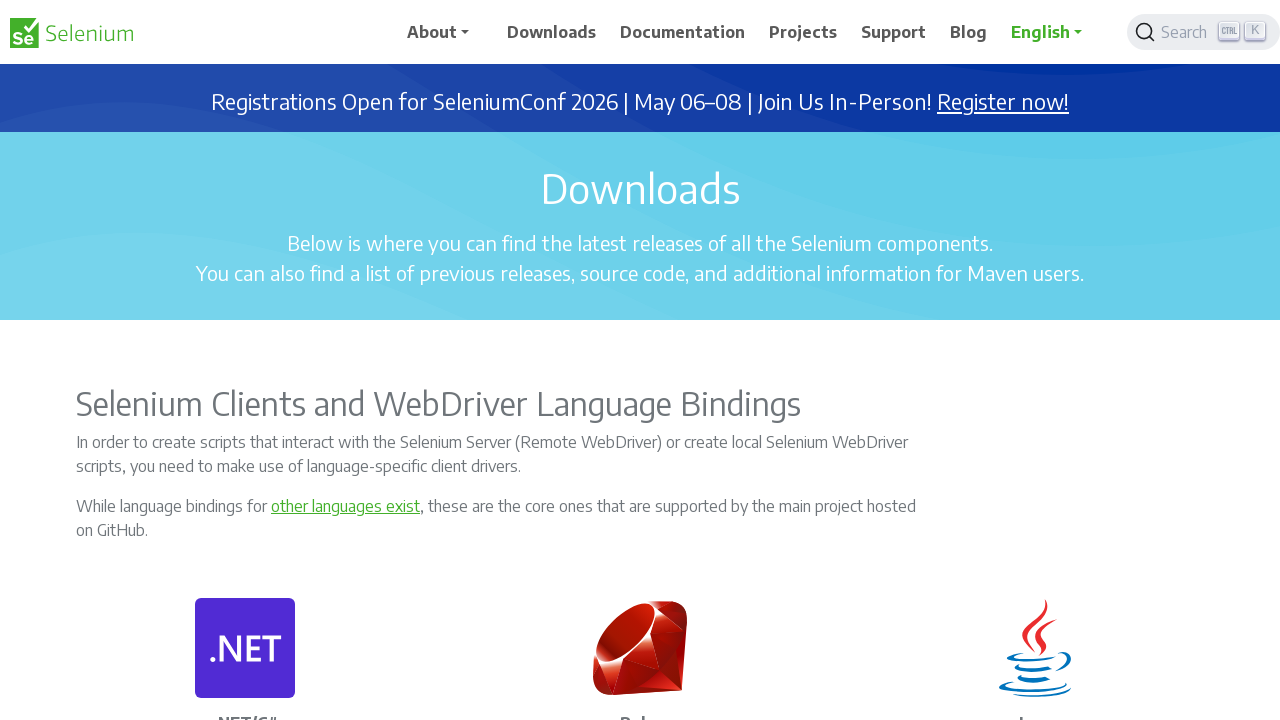

Clicked on IE driver download link (32 bit Windows IE) at (722, 361) on a:has-text('32 bit Windows IE')
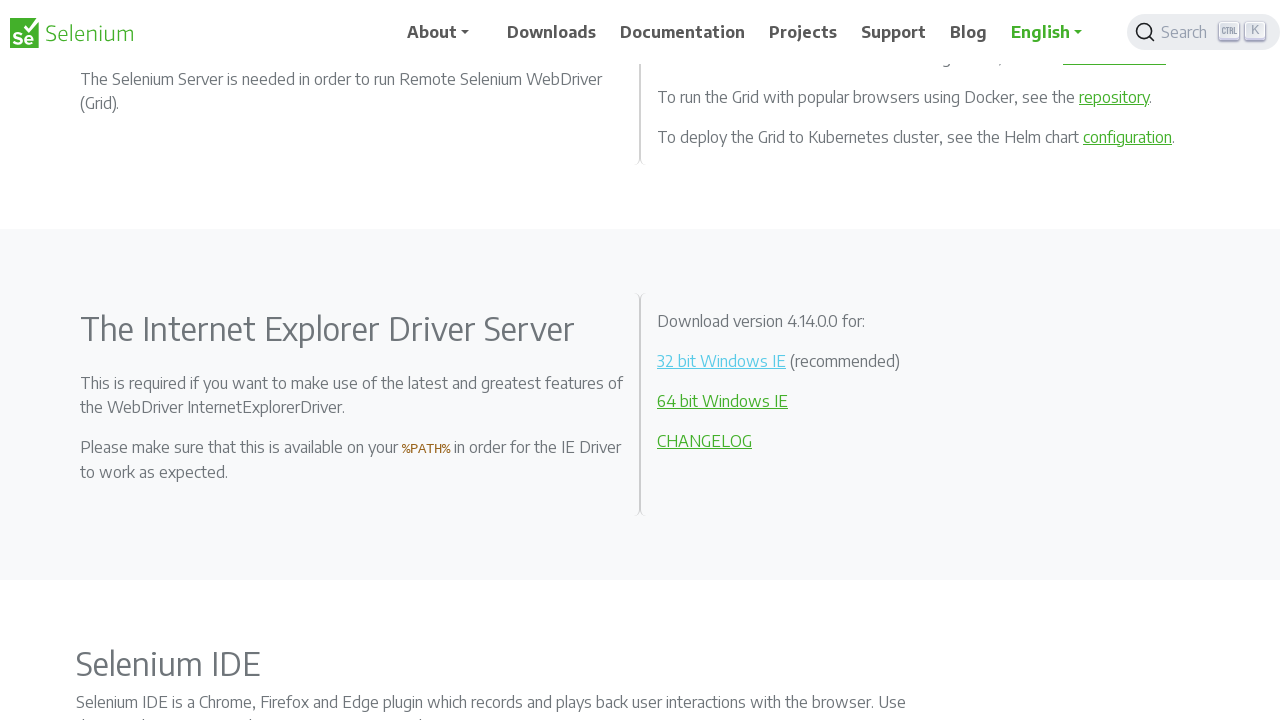

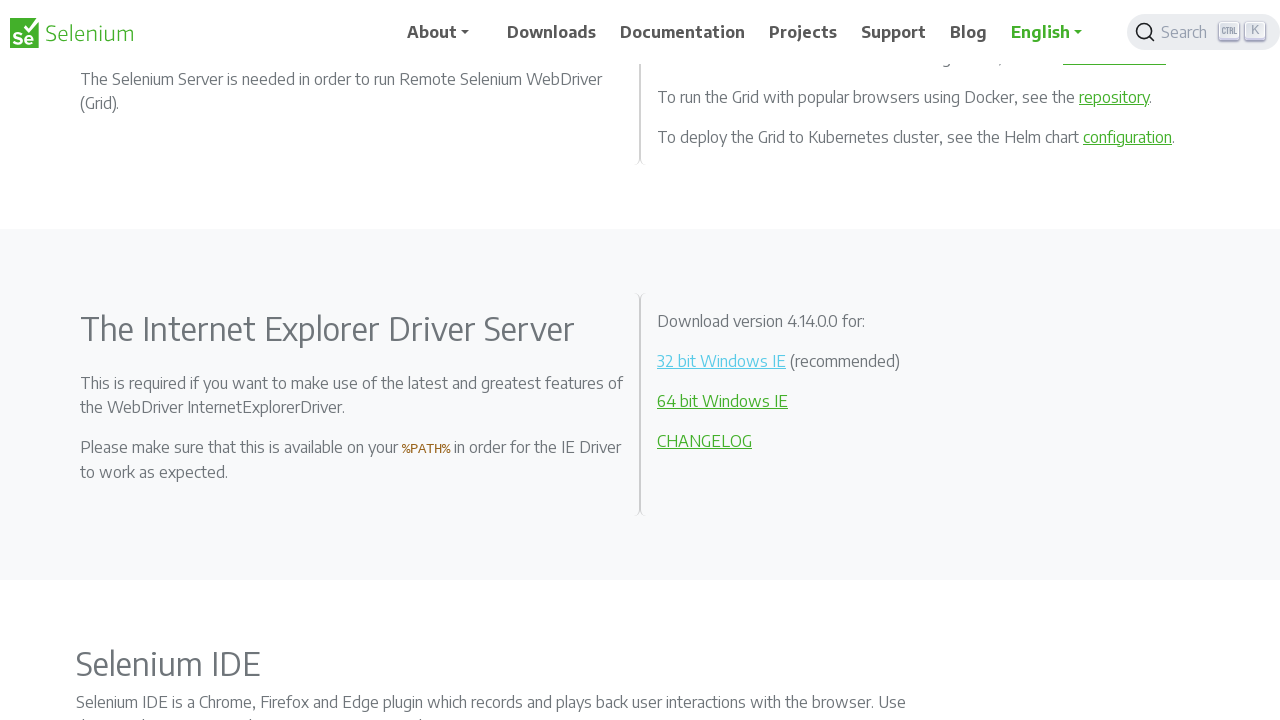